Navigates to Meesho e-commerce website and verifies the page loads by checking the title

Starting URL: https://www.meesho.com/

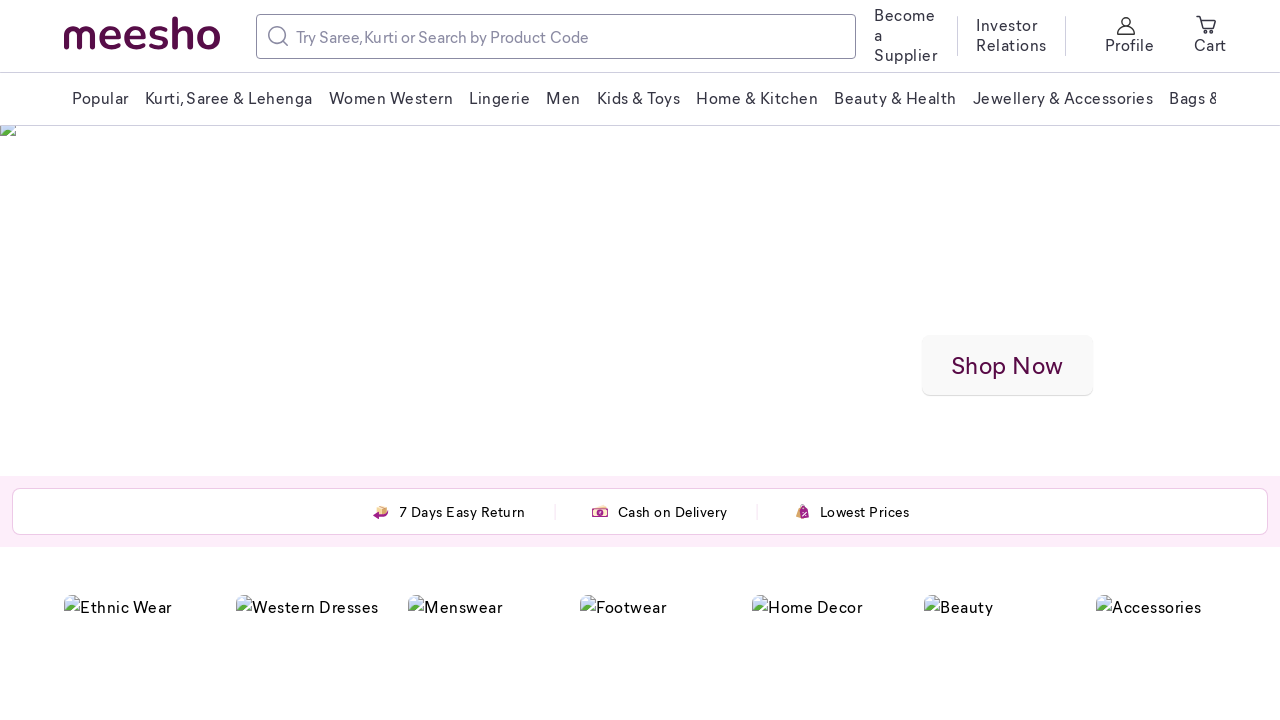

Navigated to Meesho e-commerce website
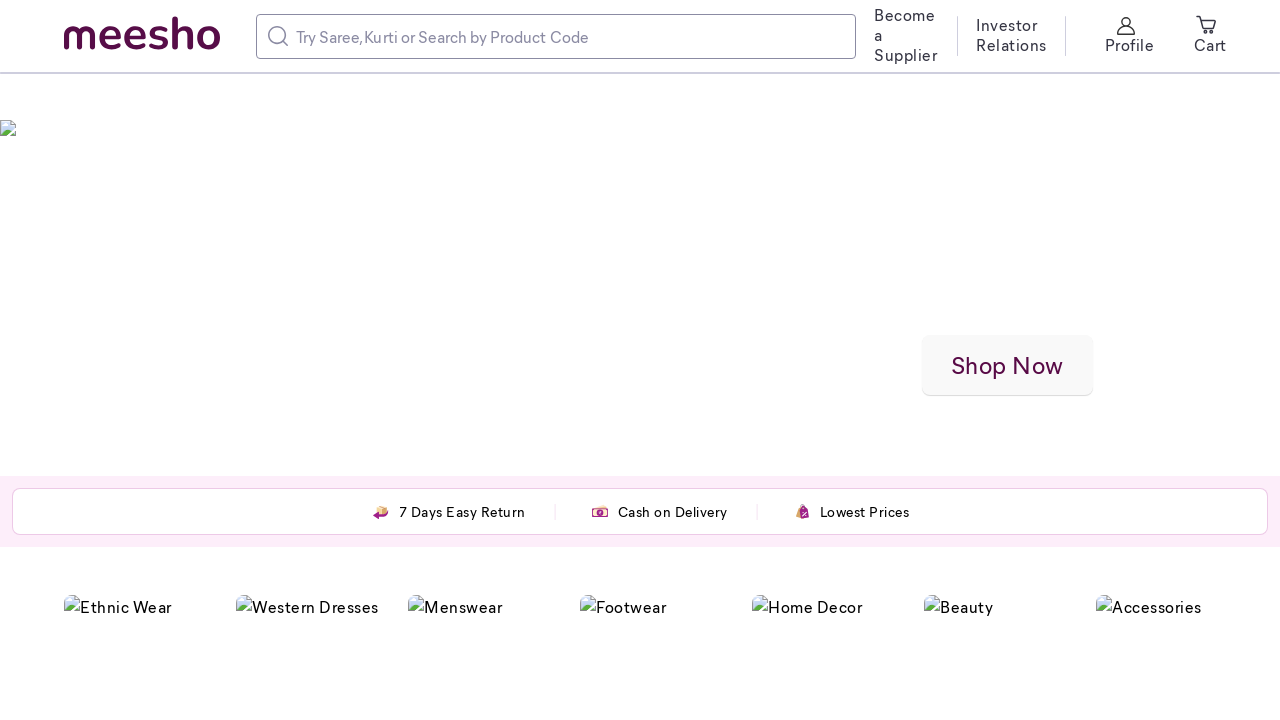

Page loaded - DOM content ready
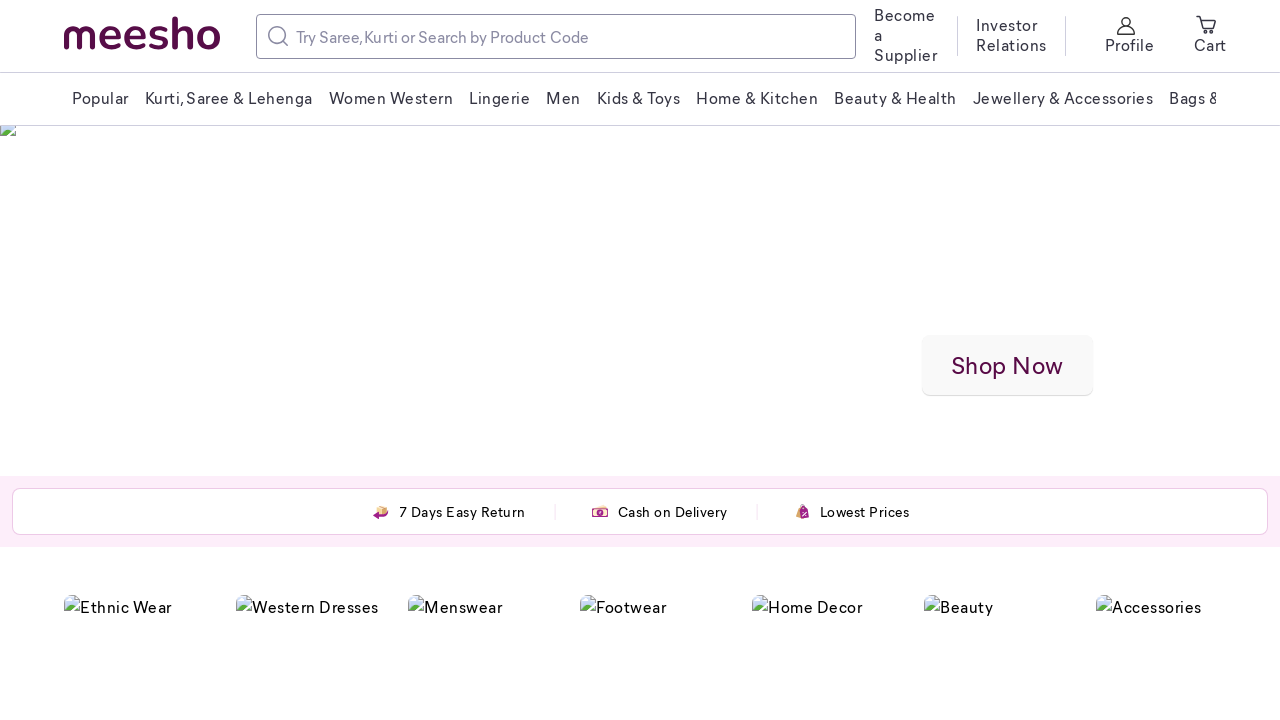

Retrieved page title: Online Shopping Site for Fashion, Electronics, Home & More | Meesho
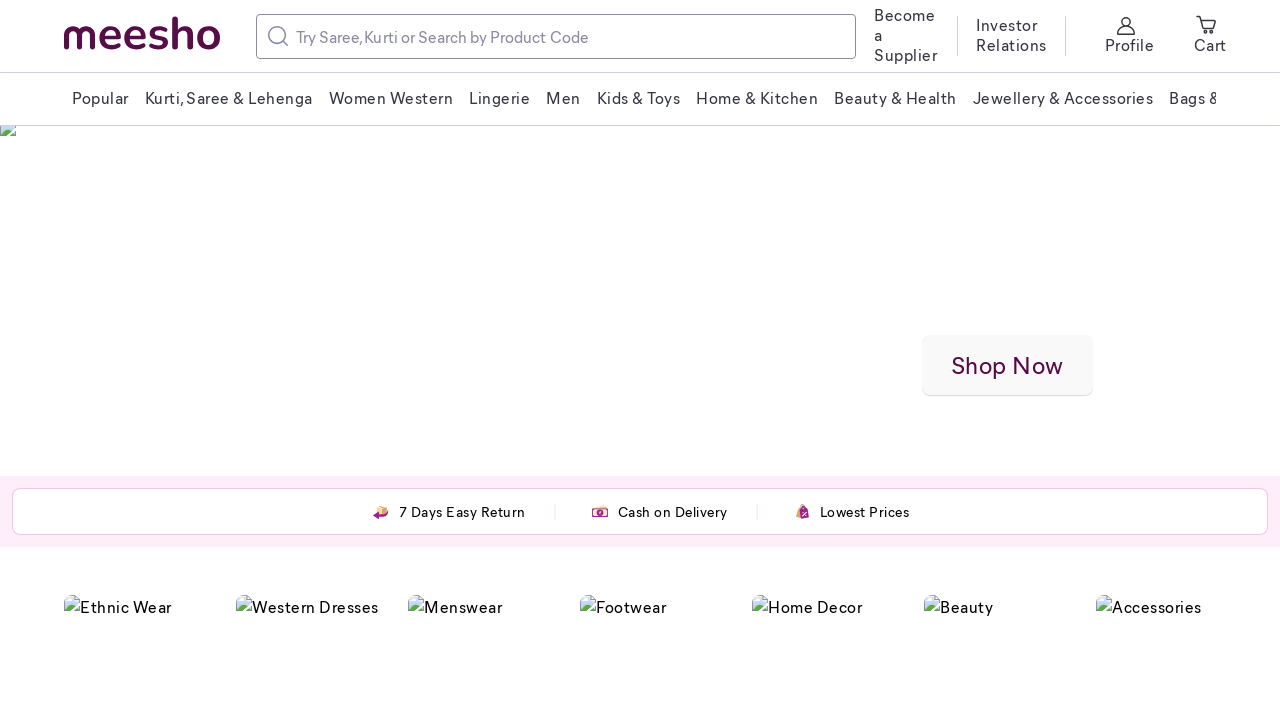

Verified page title is present
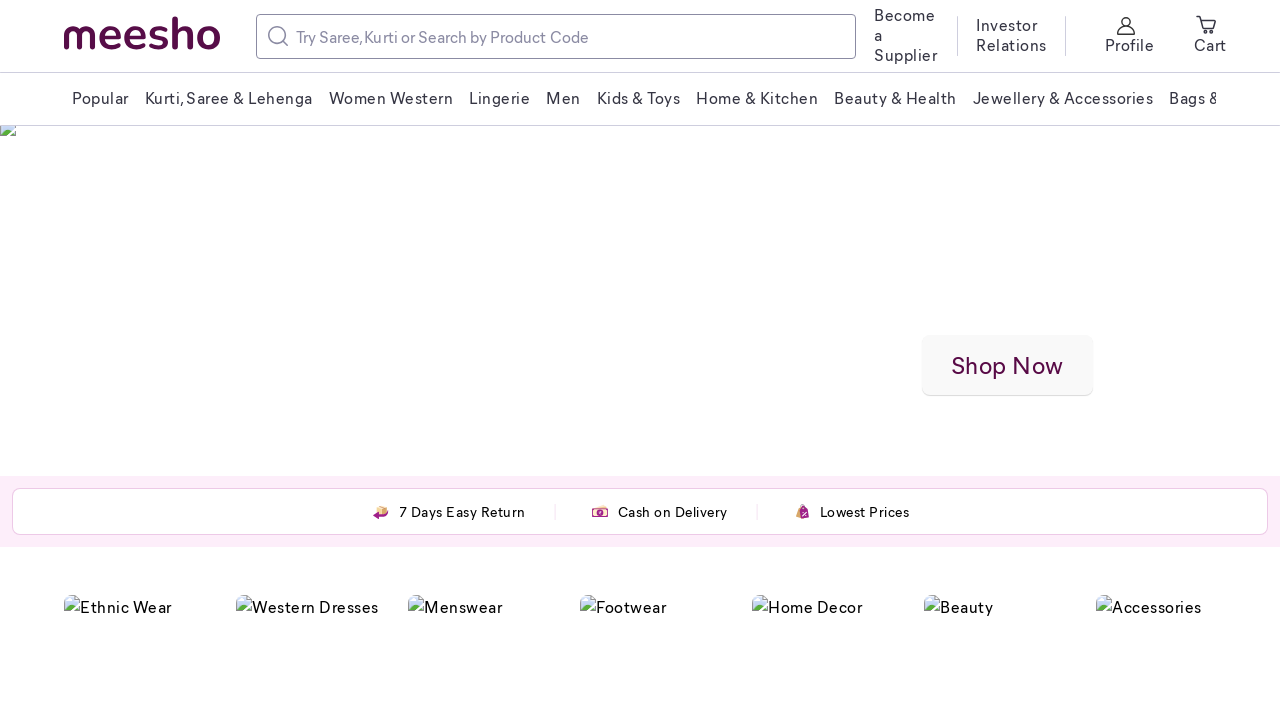

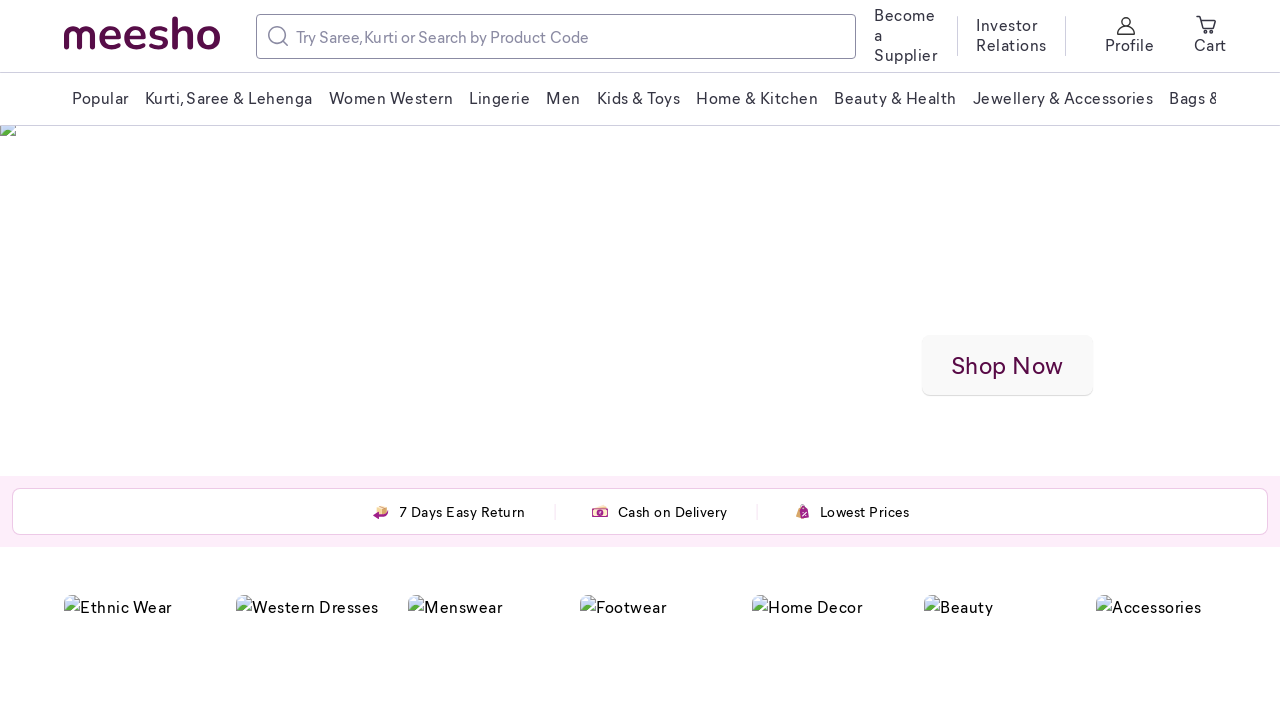